Tests the wild variety SNP search functionality on ICRISAT CicerSeq database by selecting wild species, gene SNP option, and searching for a specific gene ID

Starting URL: https://cegresources.icrisat.org/cicerseq/?page_id=3605

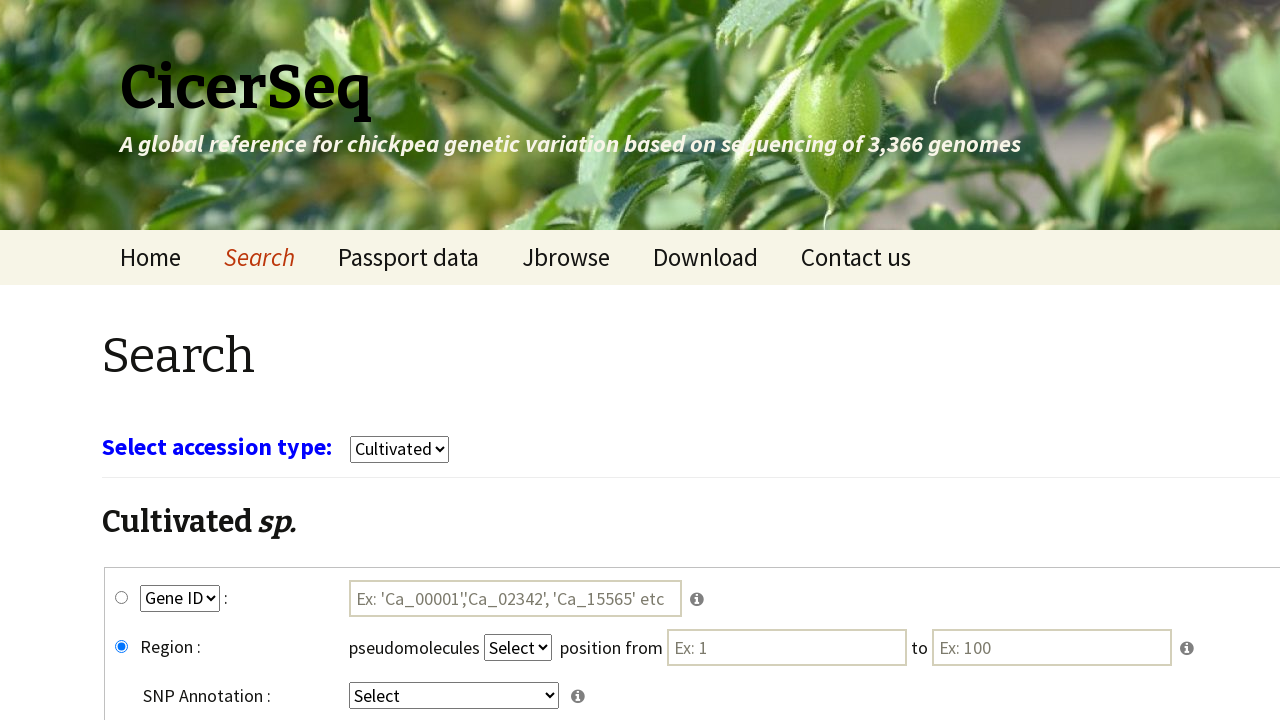

Waited 3 seconds for page to load
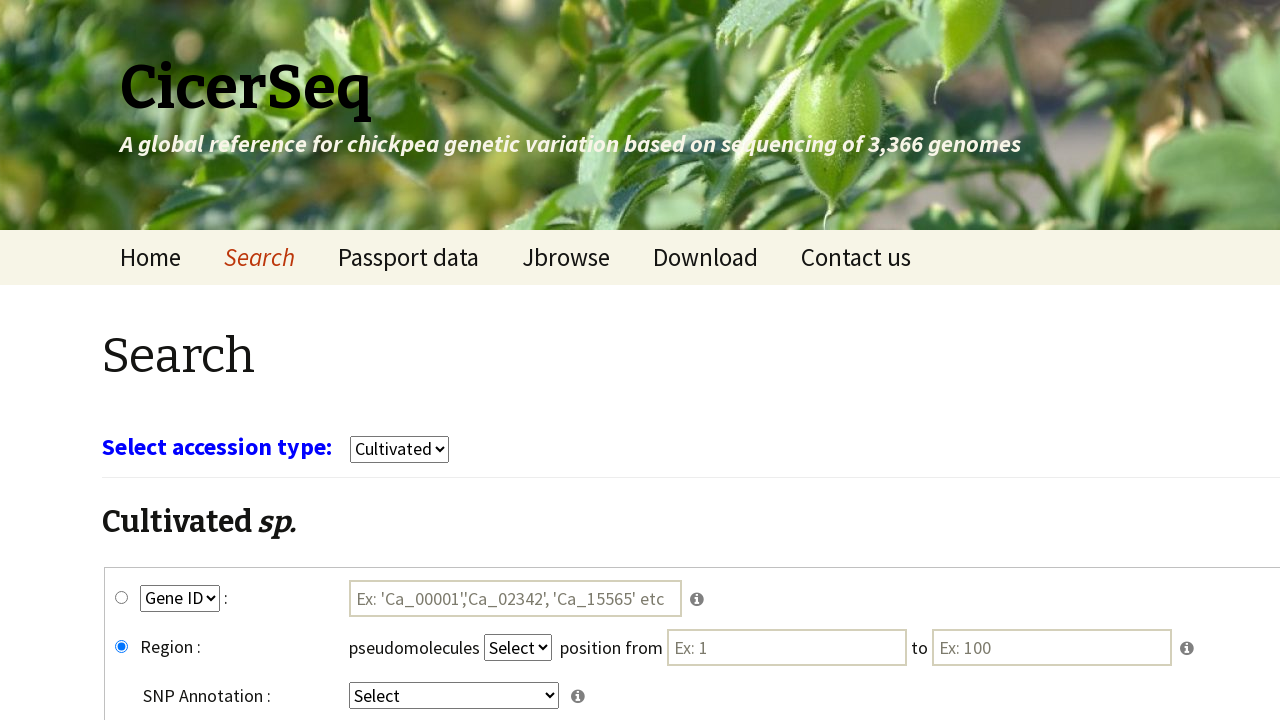

Selected 'wild' from crop dropdown on select[name='select_crop']
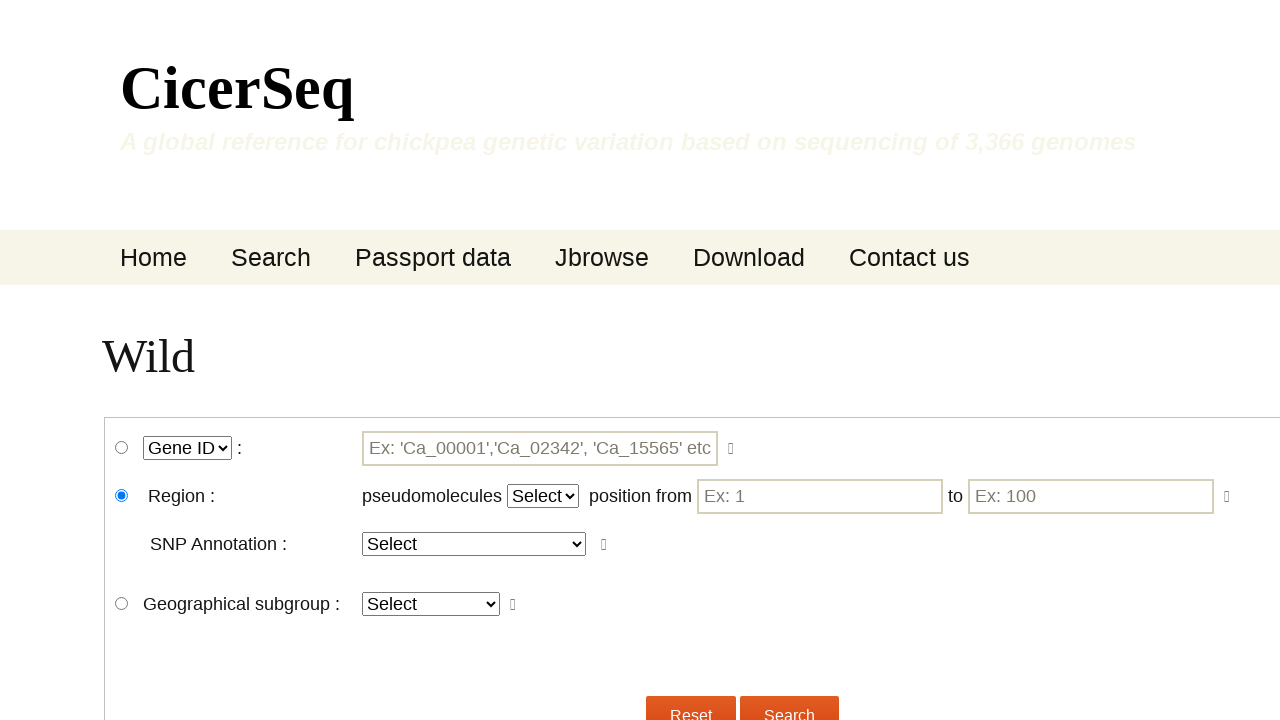

Clicked gene SNP radio button at (122, 448) on #wgene_snp
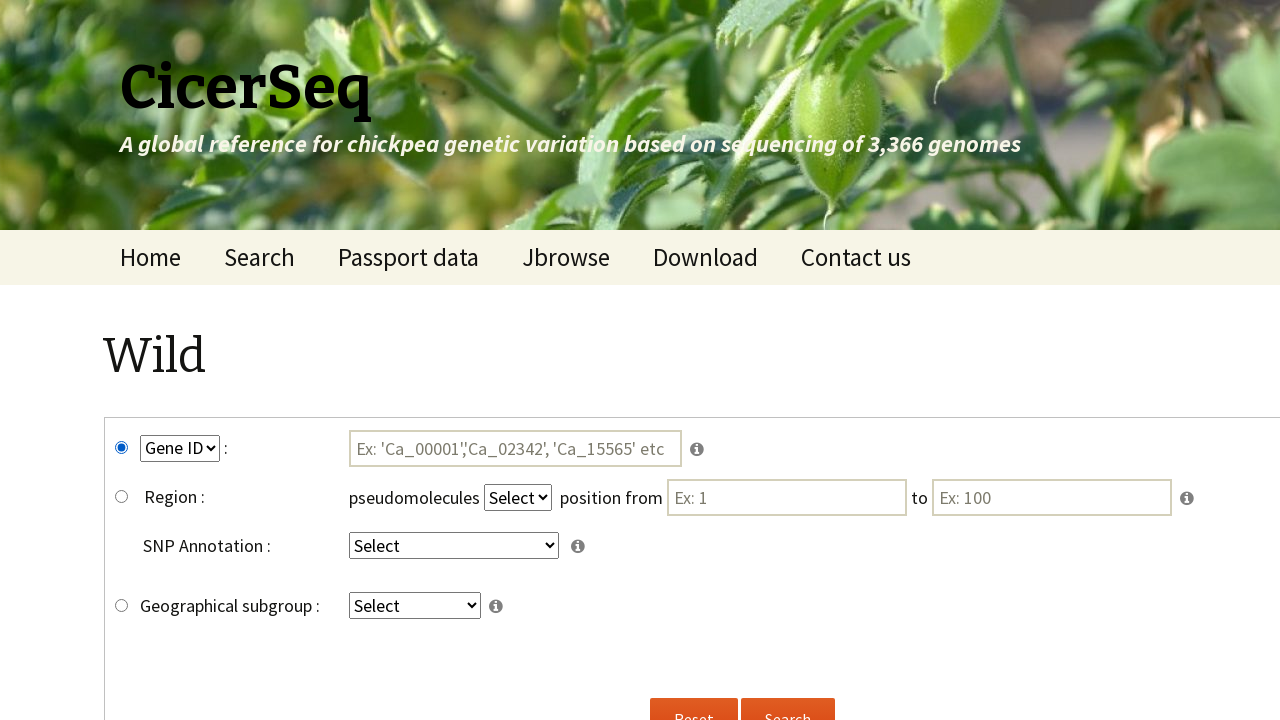

Selected 'GeneID' from key2 dropdown on select[name='key2']
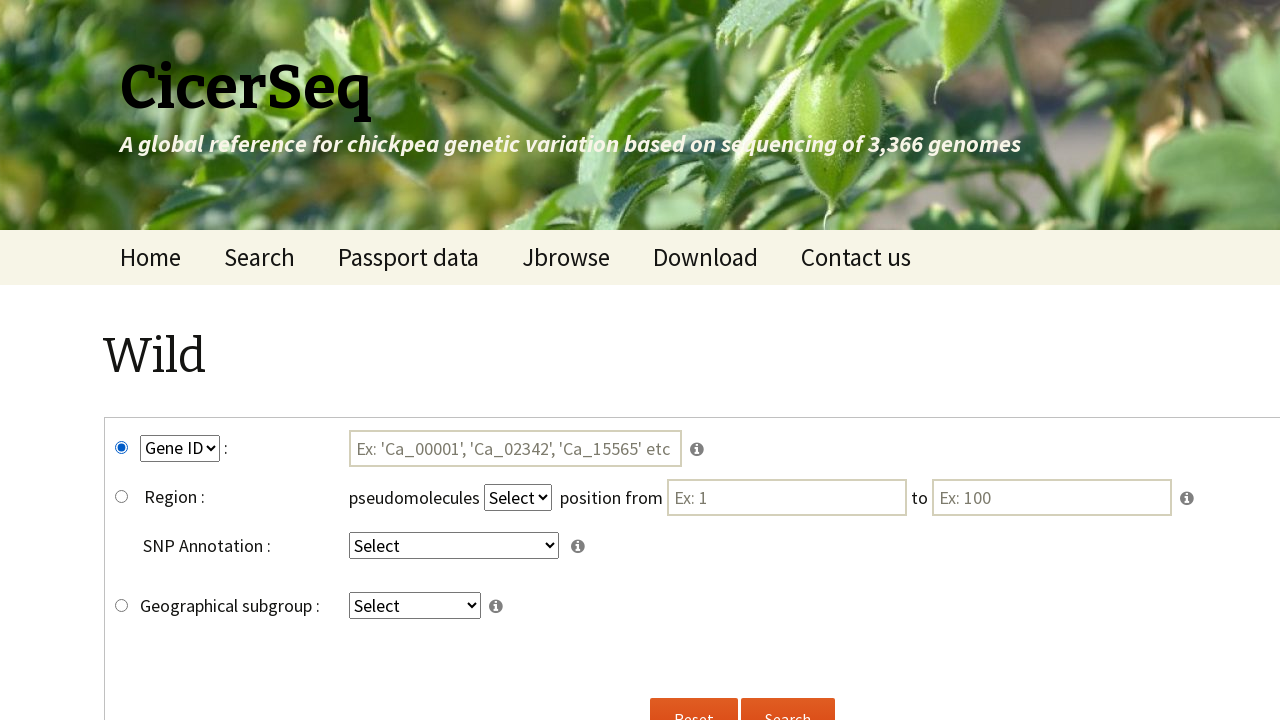

Selected 'intergenic' from key4 dropdown on select[name='key4']
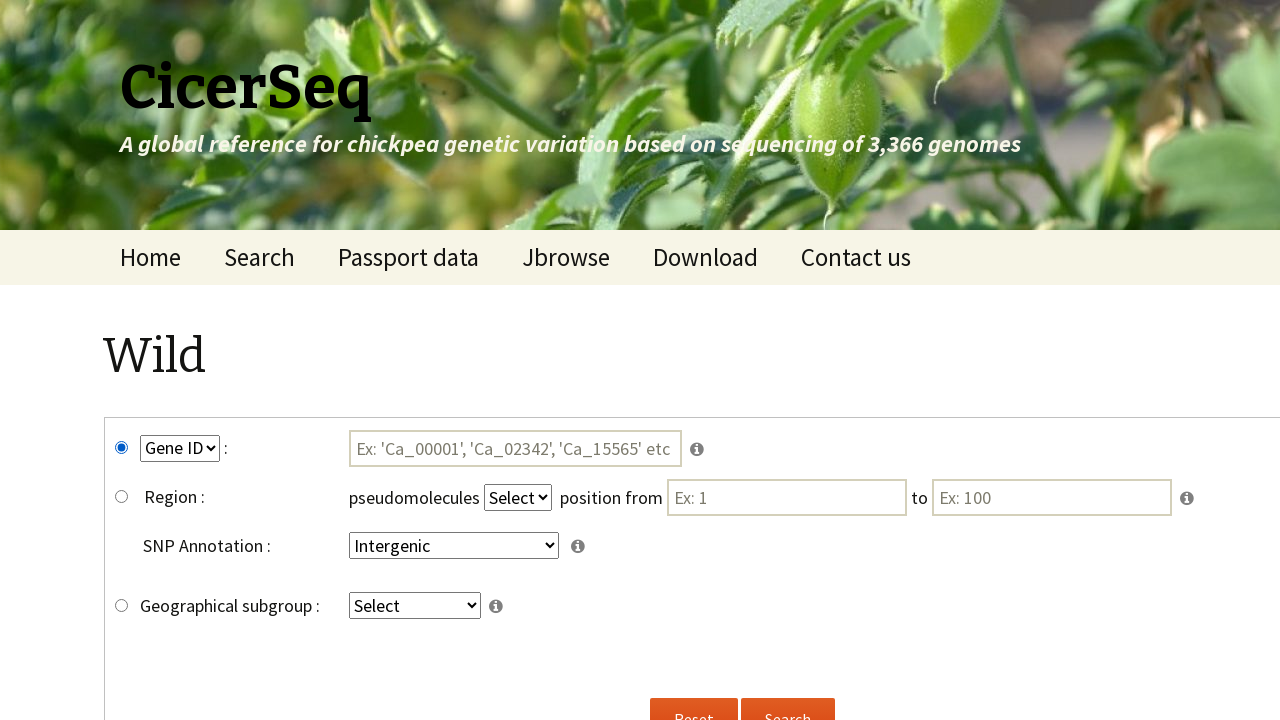

Filled gene ID input field with 'Ca_00004' on #tmp3
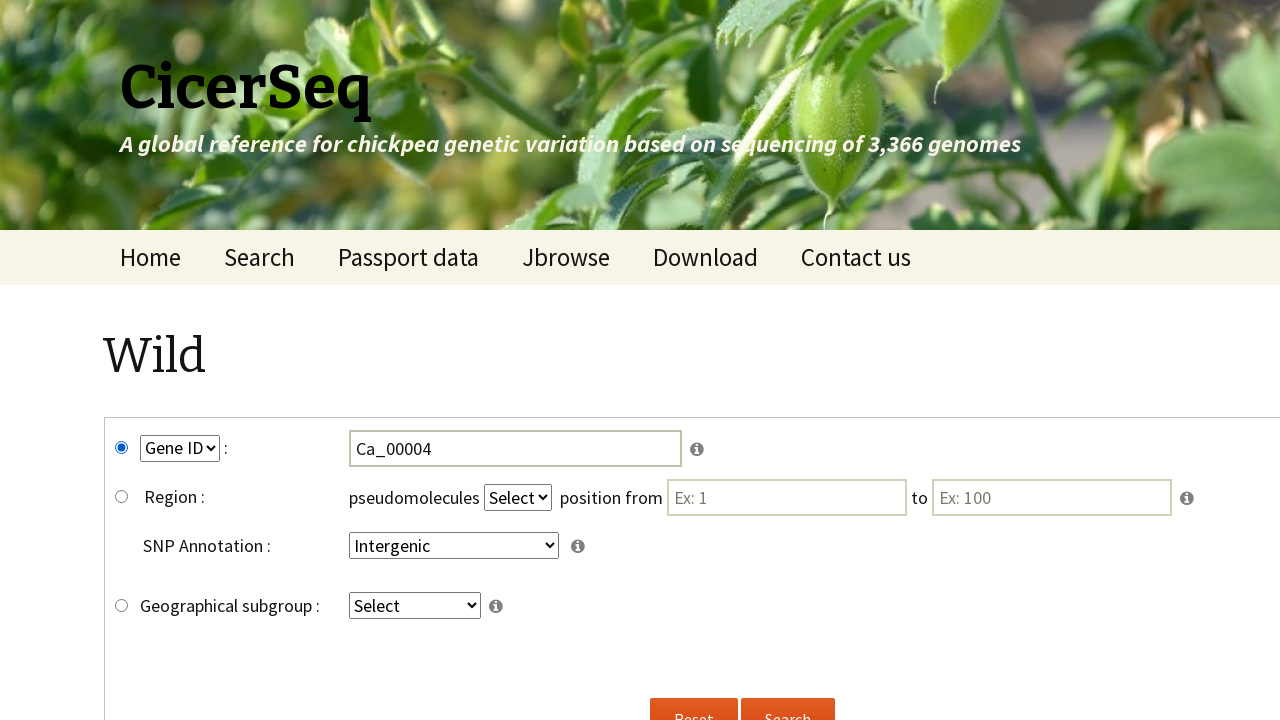

Clicked wild submit button to search for SNPs at (788, 698) on input[name='submitw']
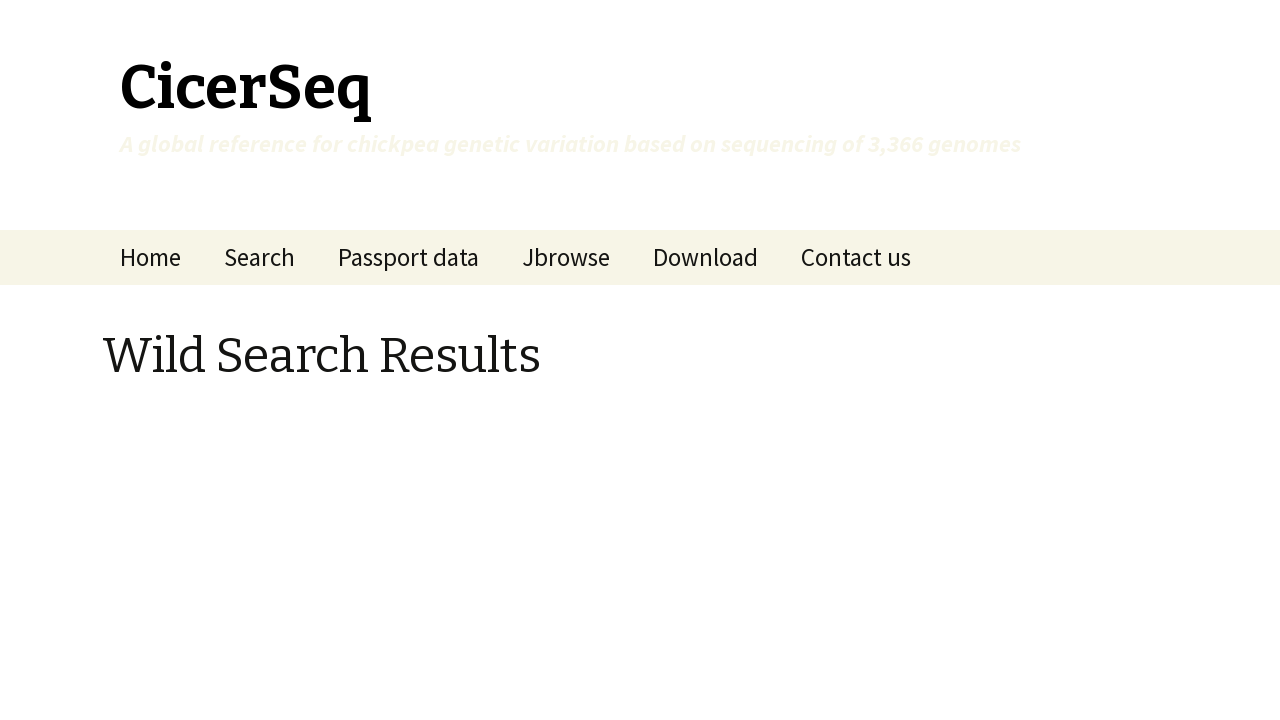

Waited 5 seconds for search results to load
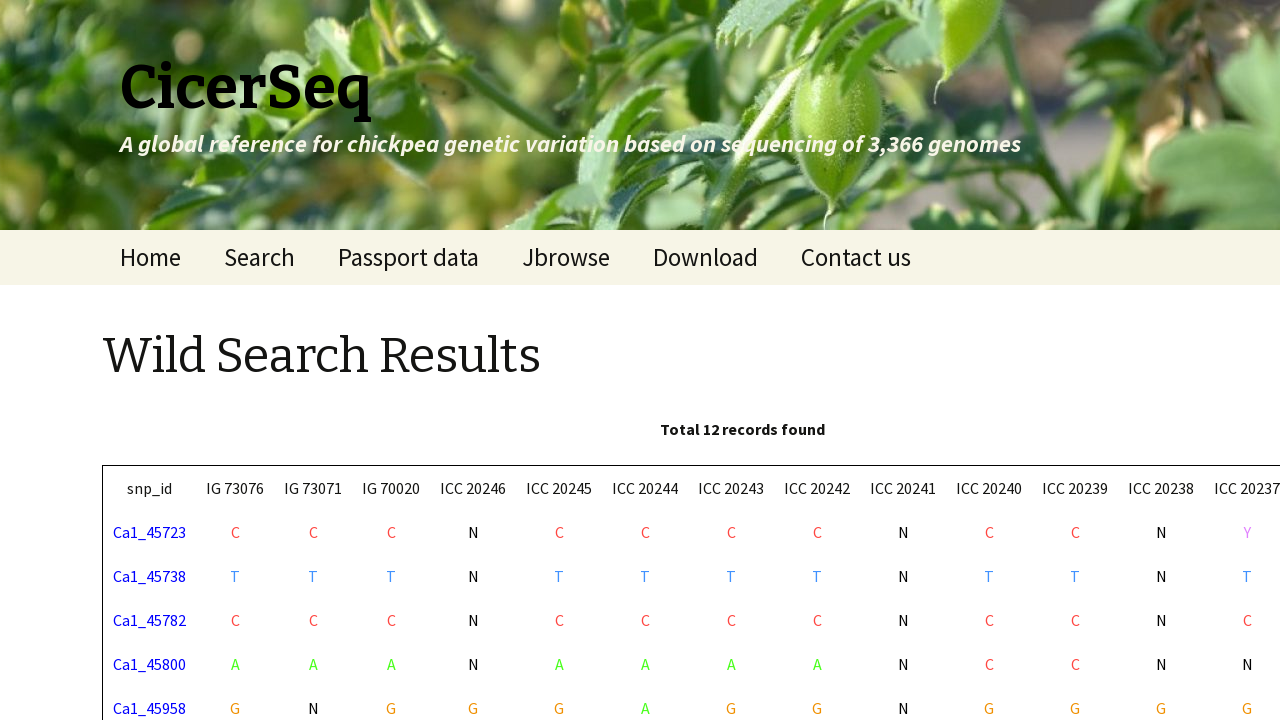

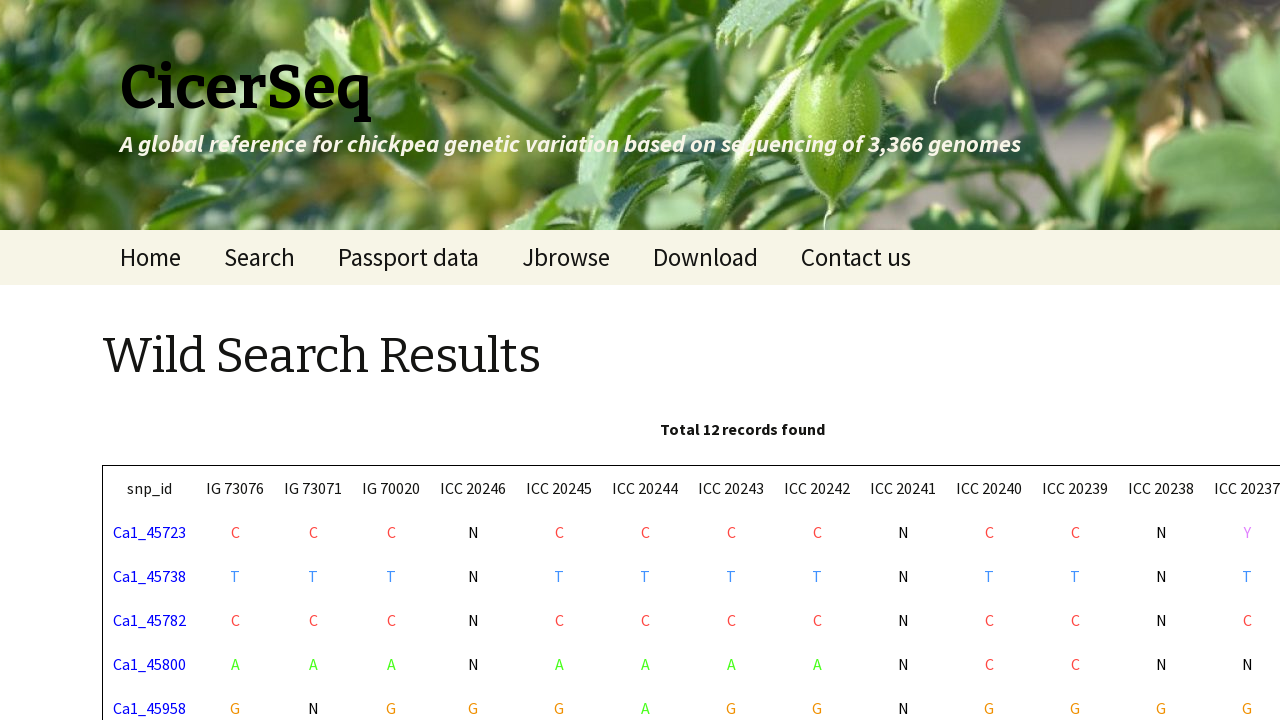